Tests JavaScript execution by scrolling to the bottom and top of a page with a floating menu using evaluate

Starting URL: https://the-internet.herokuapp.com/floating_menu

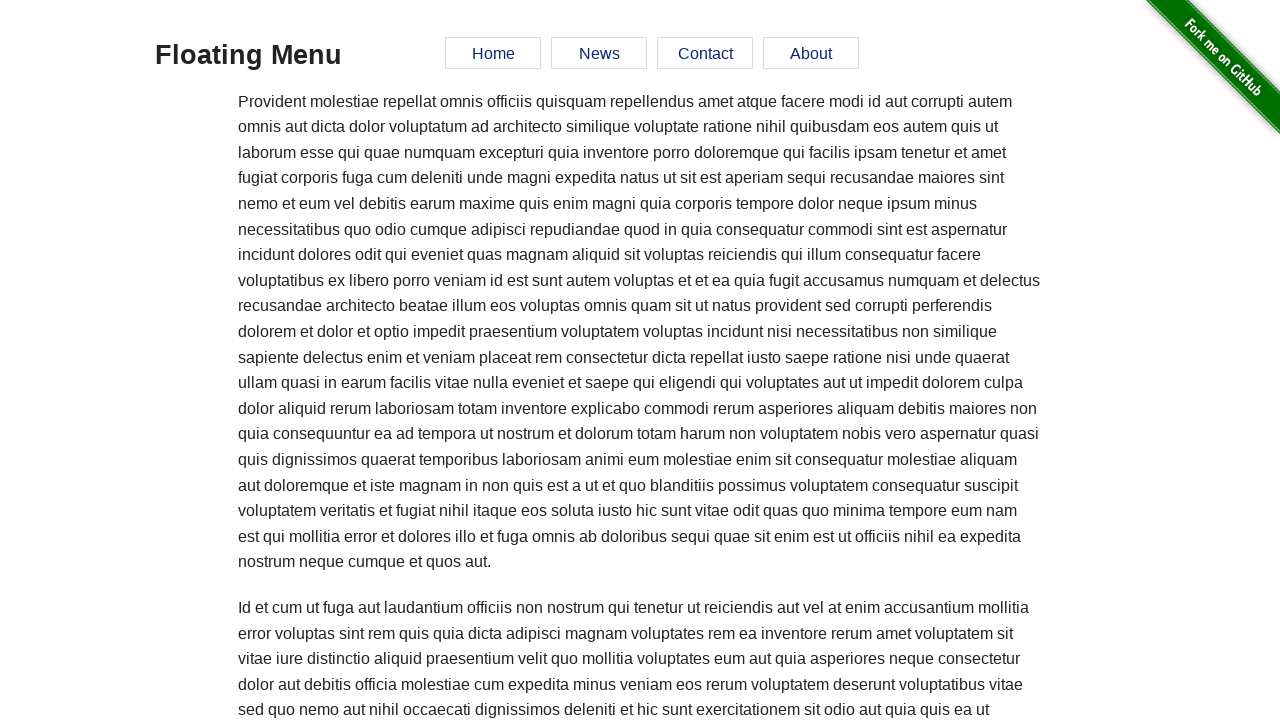

Highlighted h3 element on floating menu page
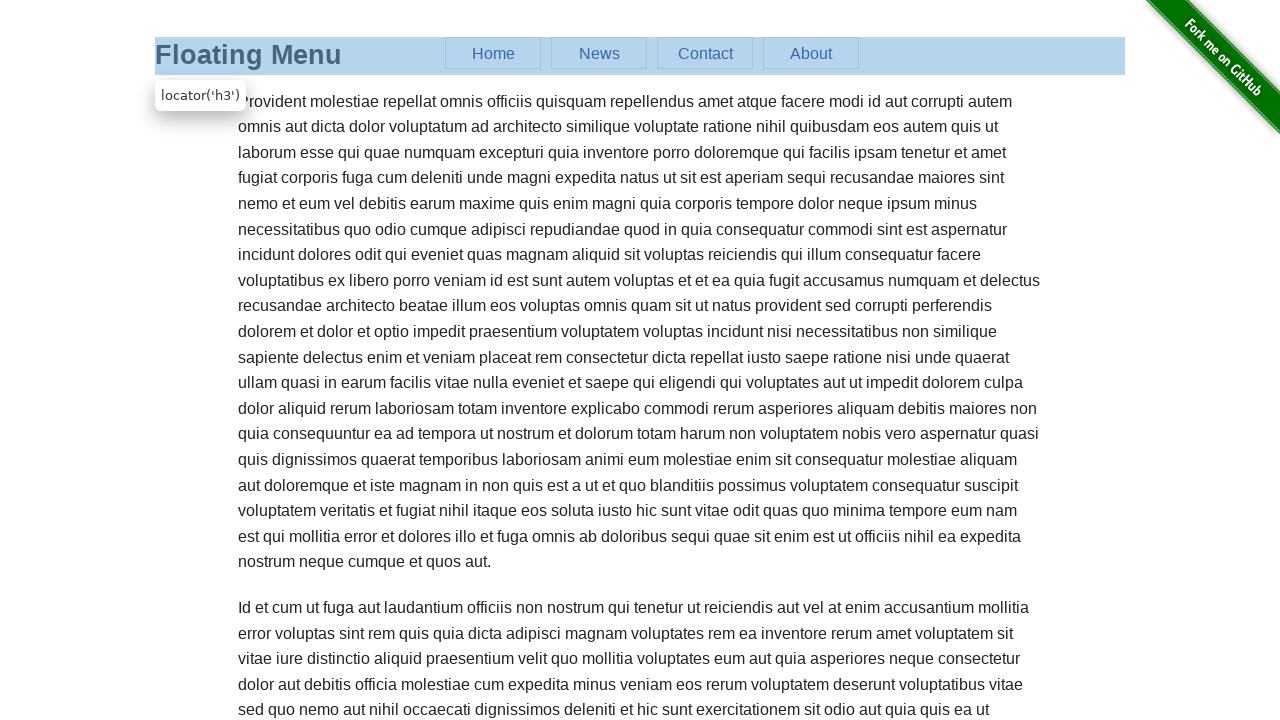

Waited 1 second
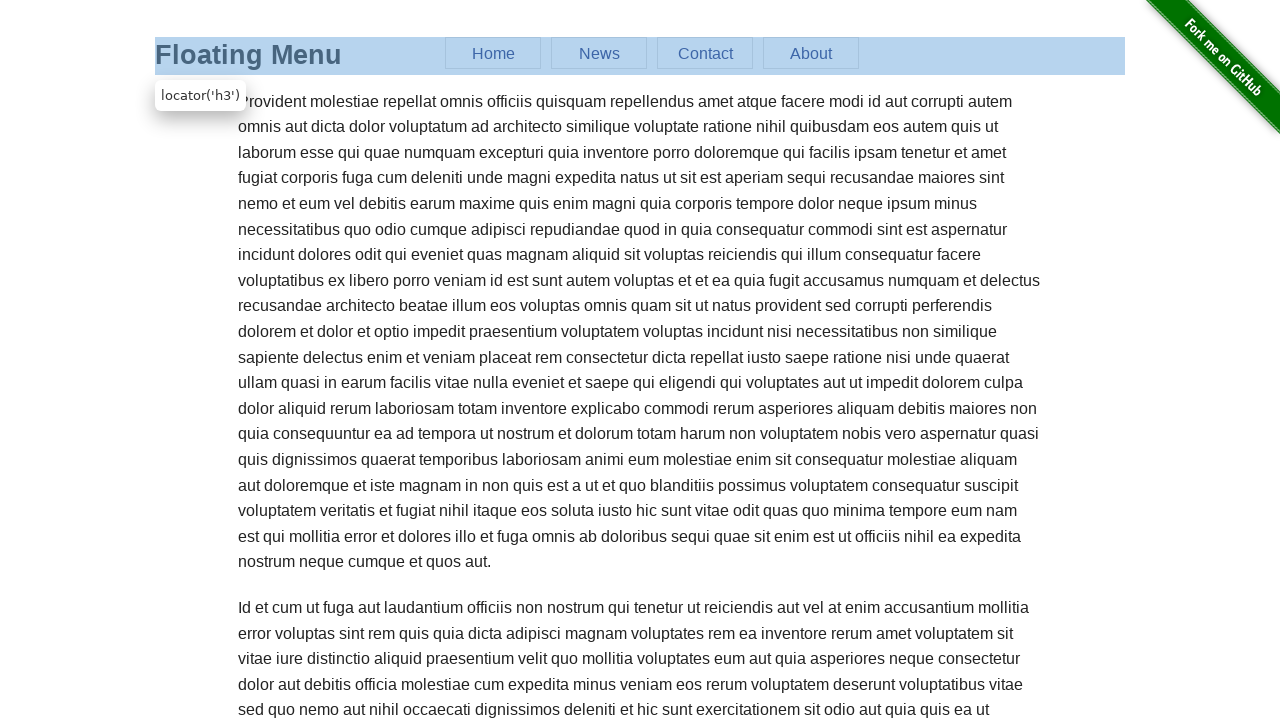

Scrolled to bottom of page using JavaScript
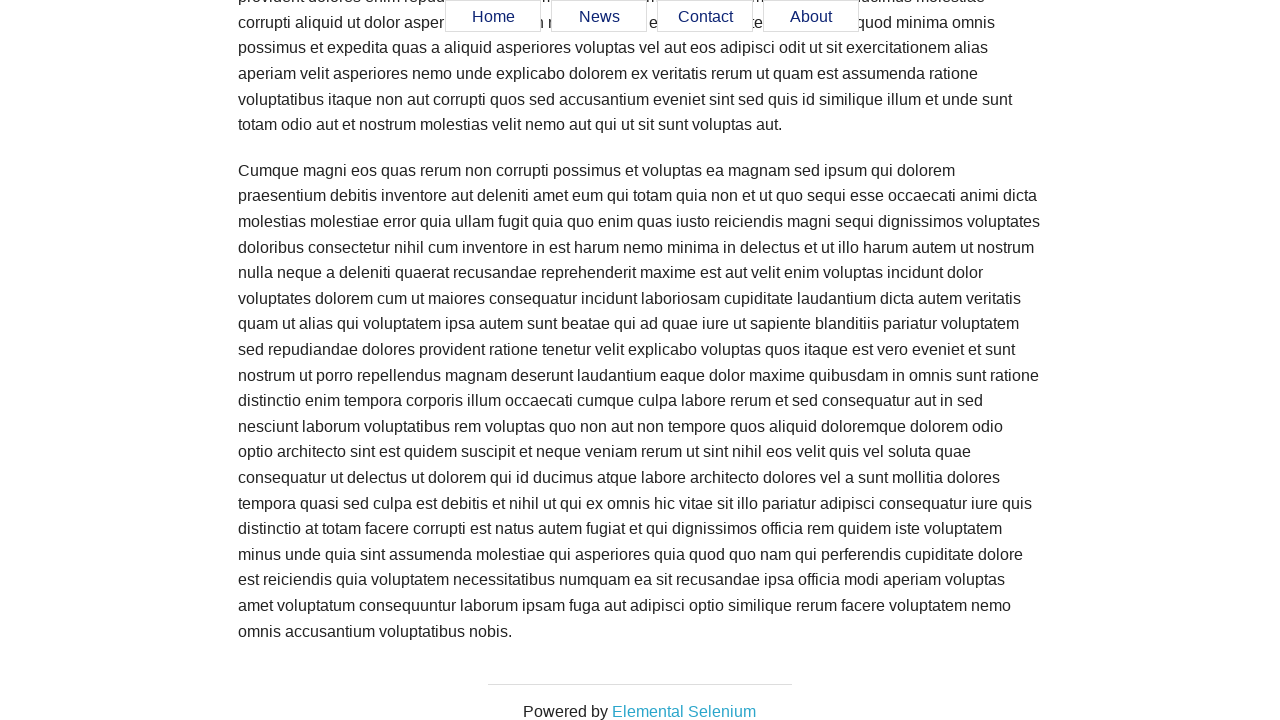

Waited 1 second
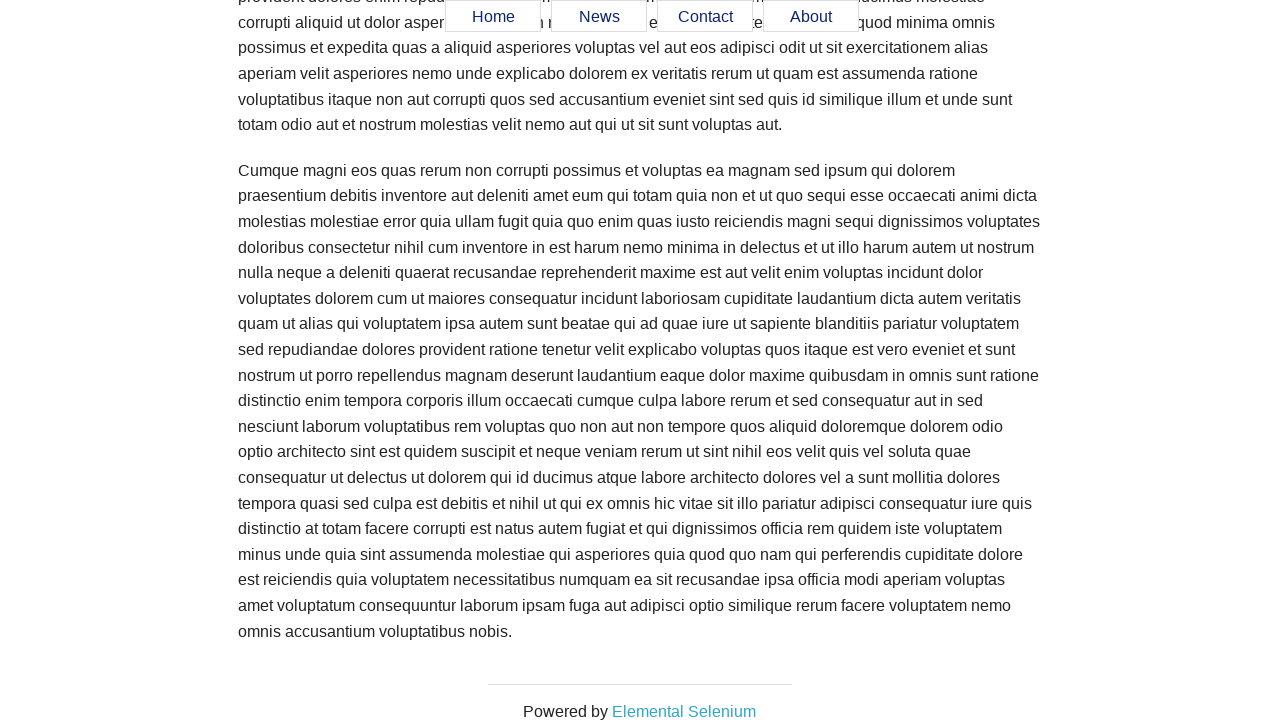

Scrolled back to top of page using JavaScript
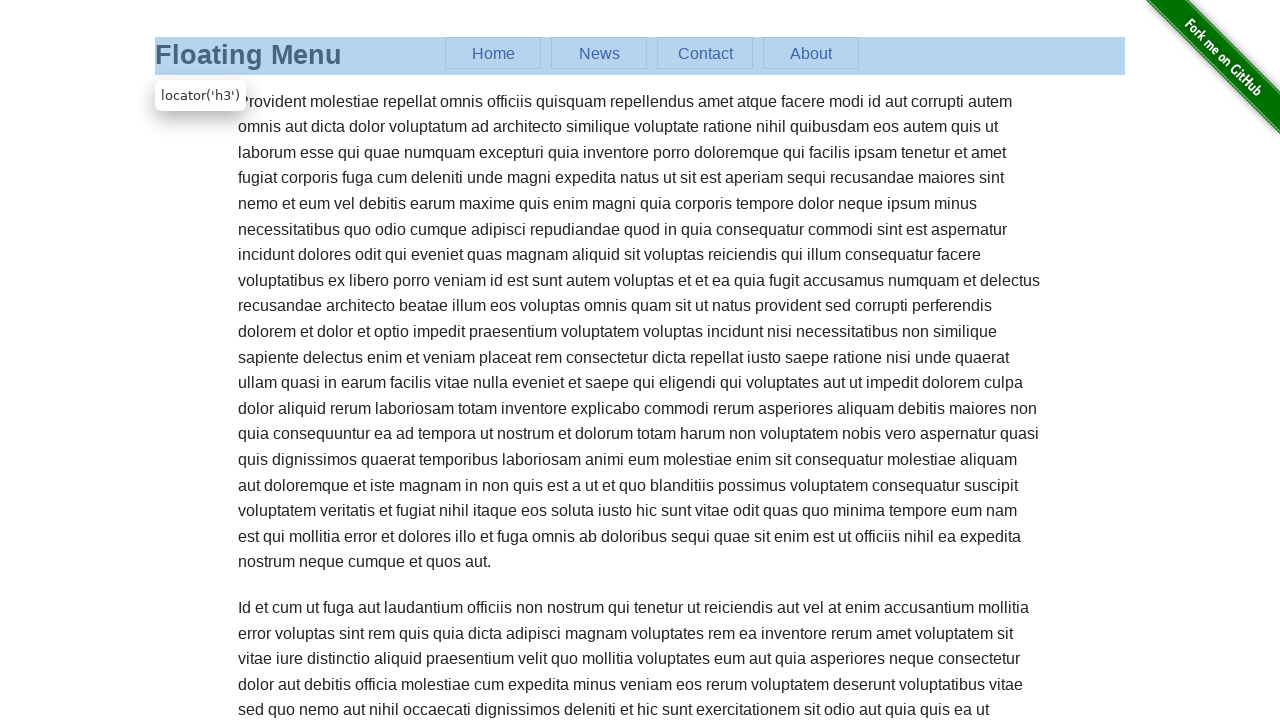

Waited 1 second for final state
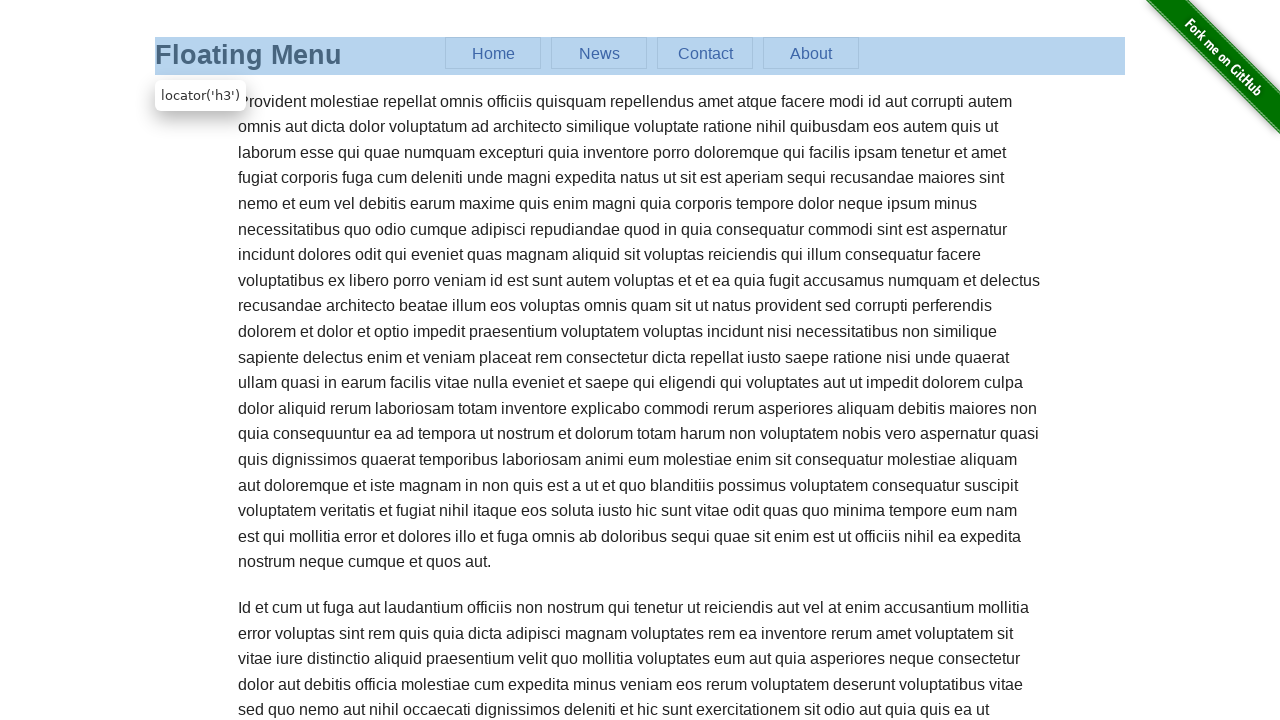

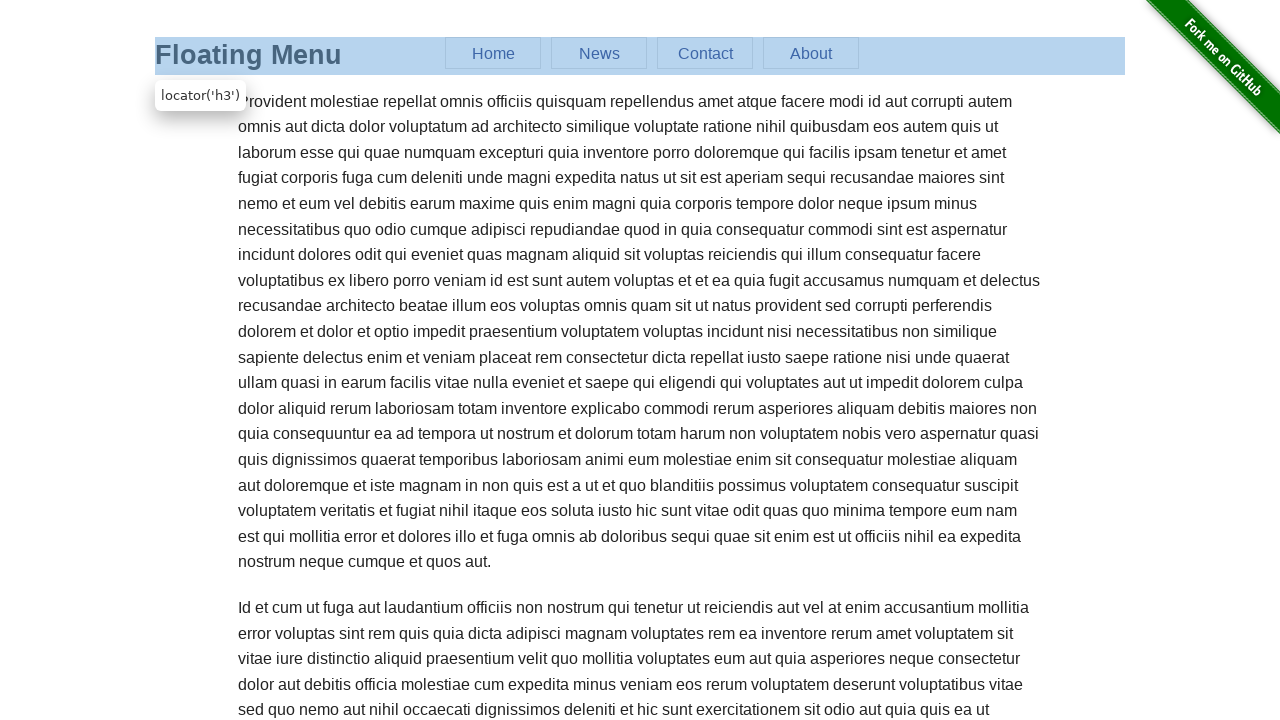